Tests day selection from a dropdown menu by clicking the button and selecting "Martes"

Starting URL: https://thefreerangetester.github.io/sandbox-automation-testing/

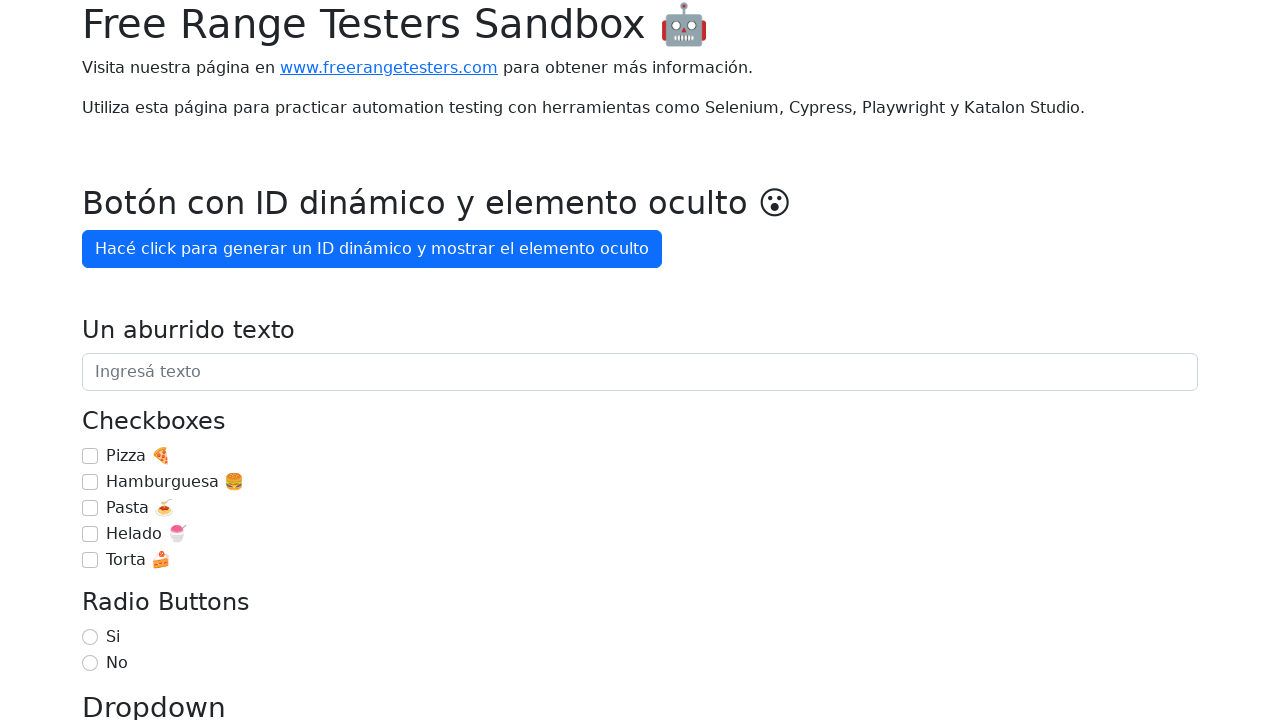

Clicked 'Día de la semana' dropdown button at (171, 360) on internal:role=button[name="Día de la semana"i]
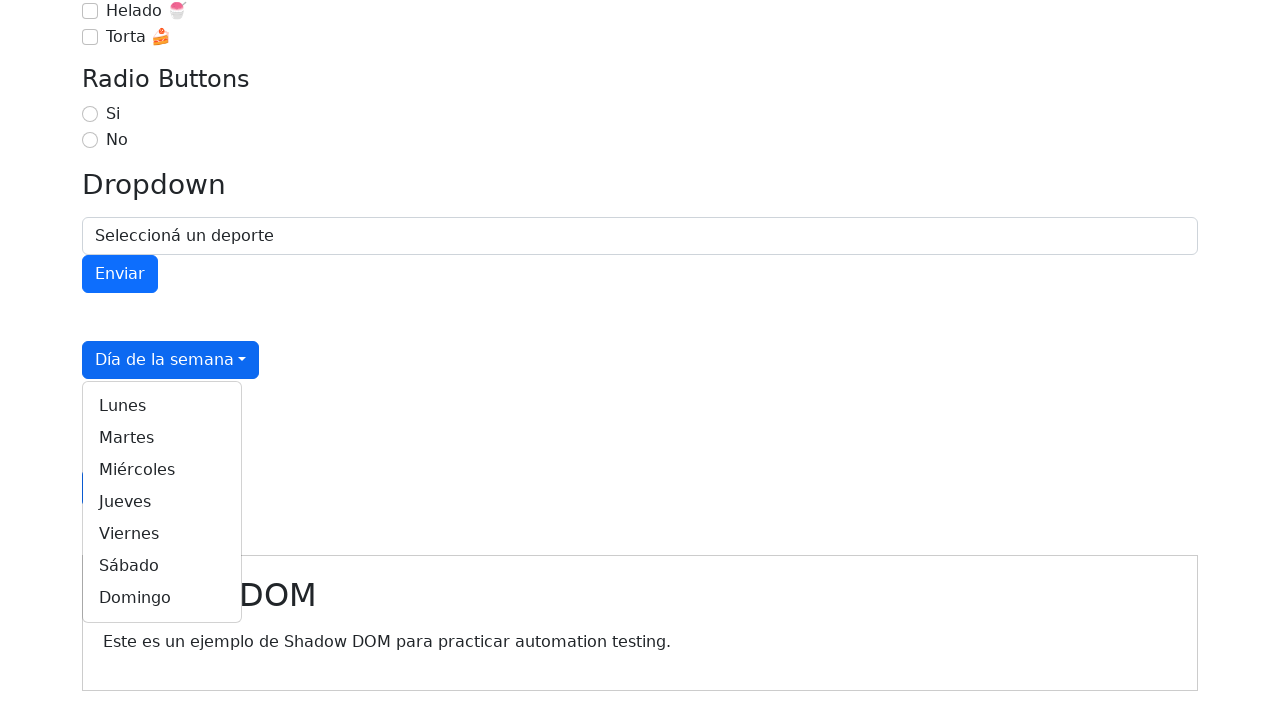

Selected 'Martes' from dropdown menu at (162, 438) on internal:role=link[name="Martes"i]
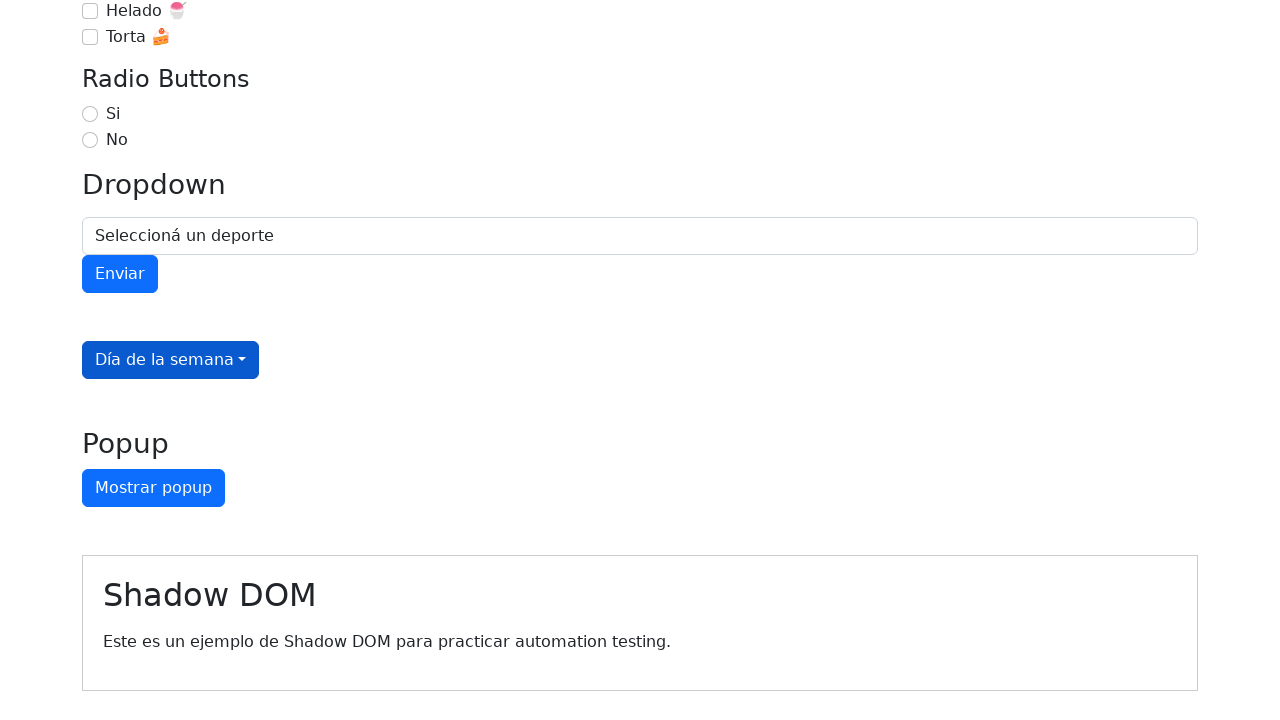

Waited 500ms for selection to register
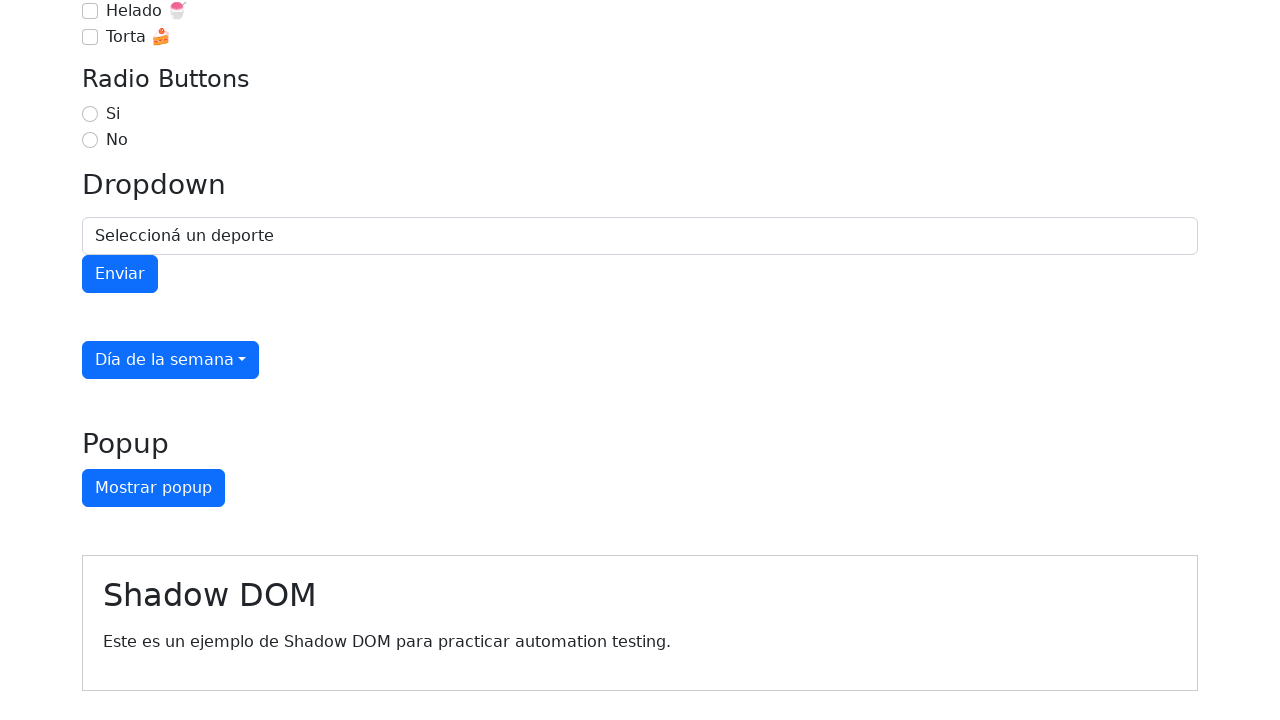

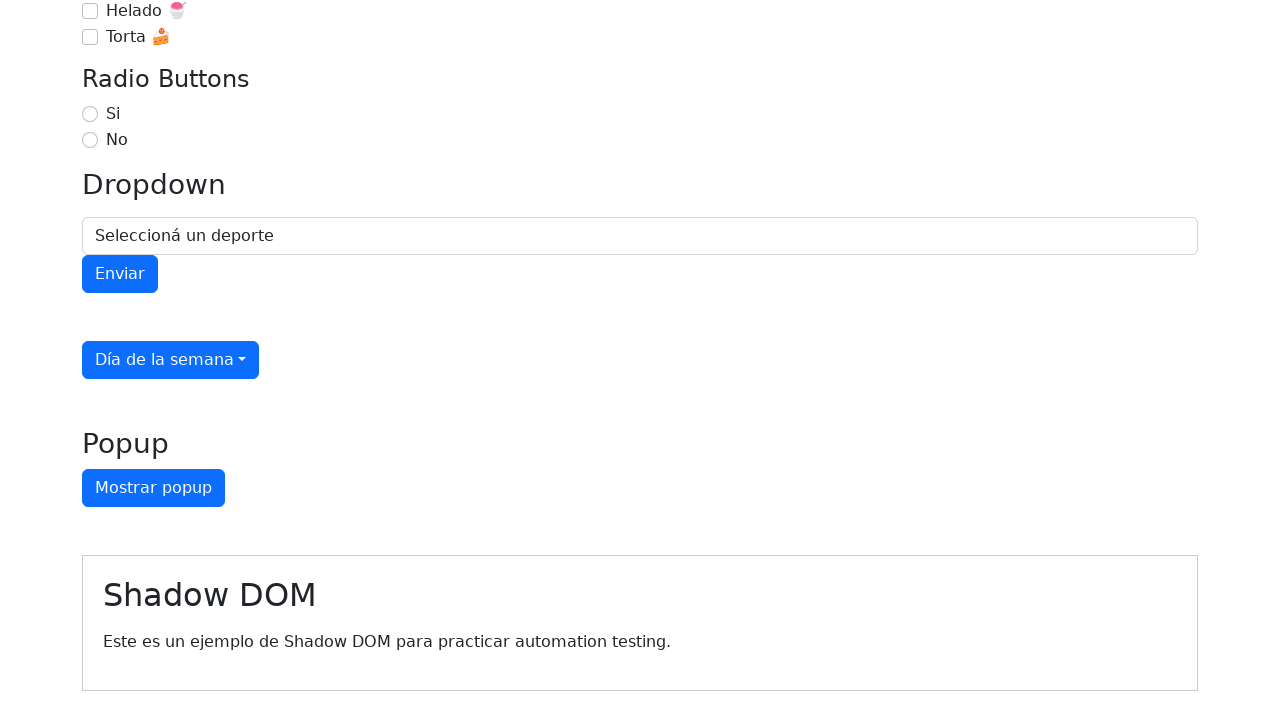